Tests clicking on the .NET link in the Playwright documentation page and verifies navigation.

Starting URL: https://playwright.dev/dotnet/

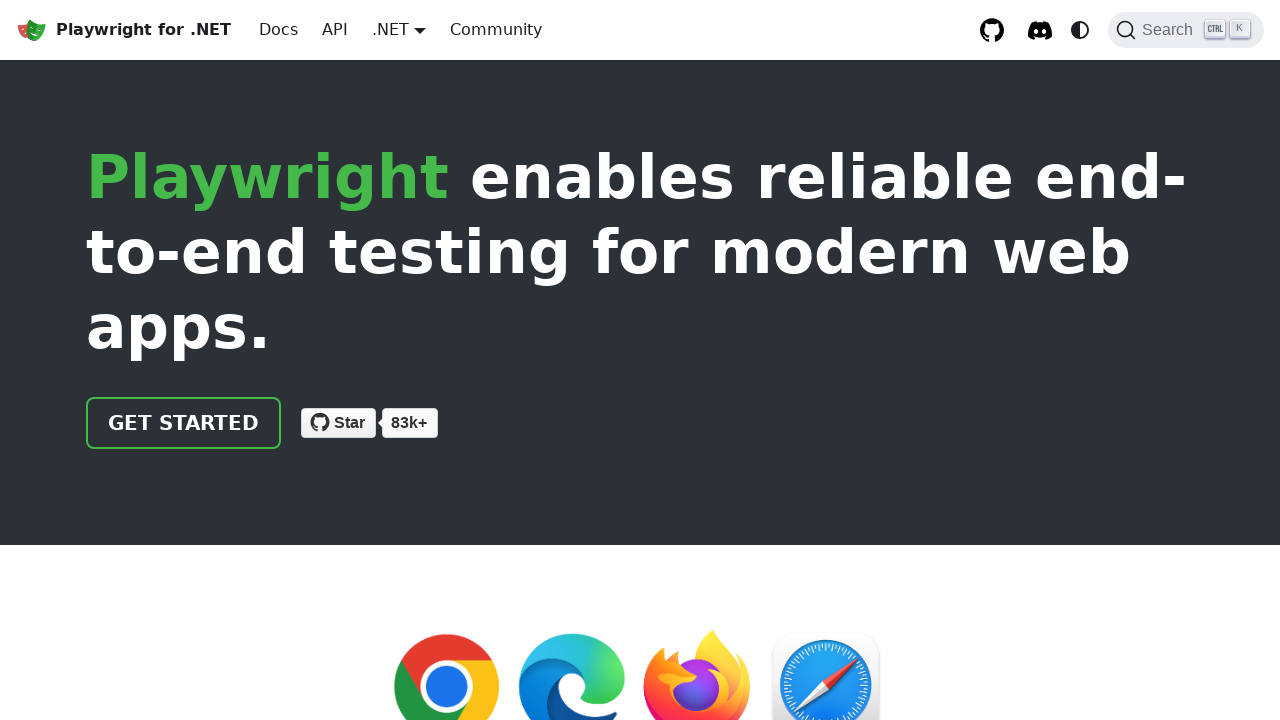

Clicked on the .NET link in the section at (170, 360) on section >> text=.NET
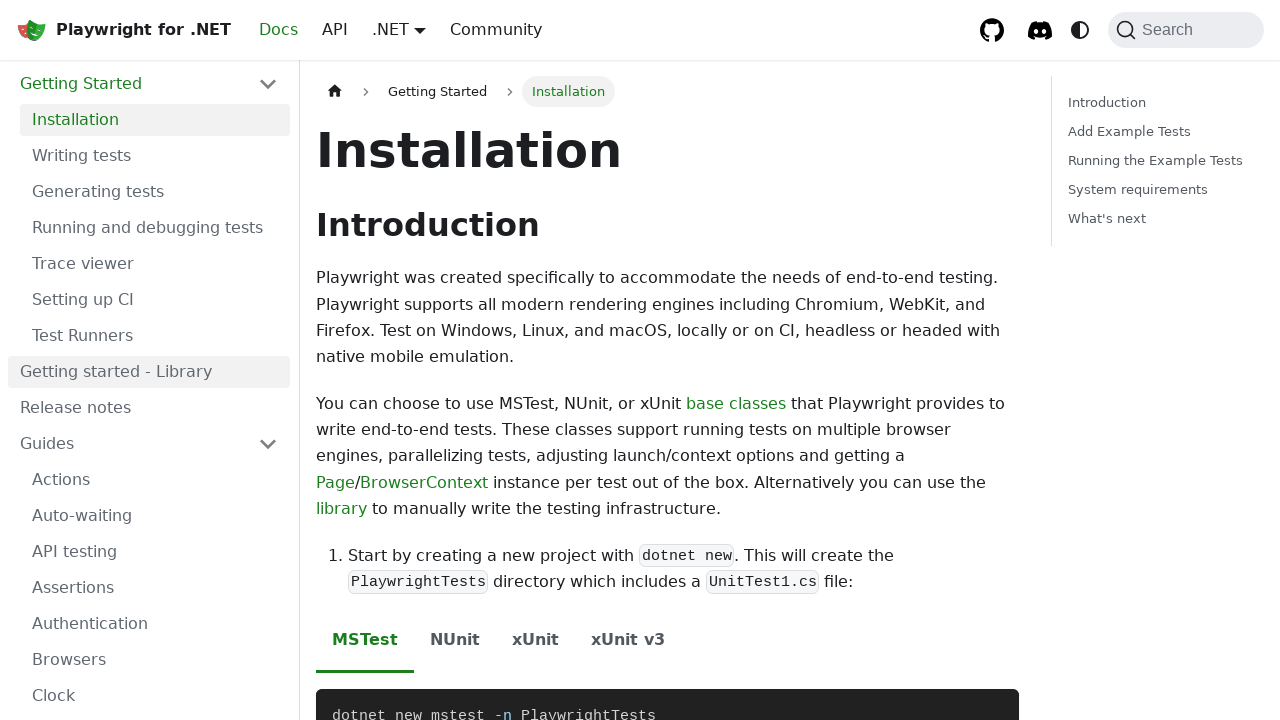

Waited for page navigation to complete (networkidle state)
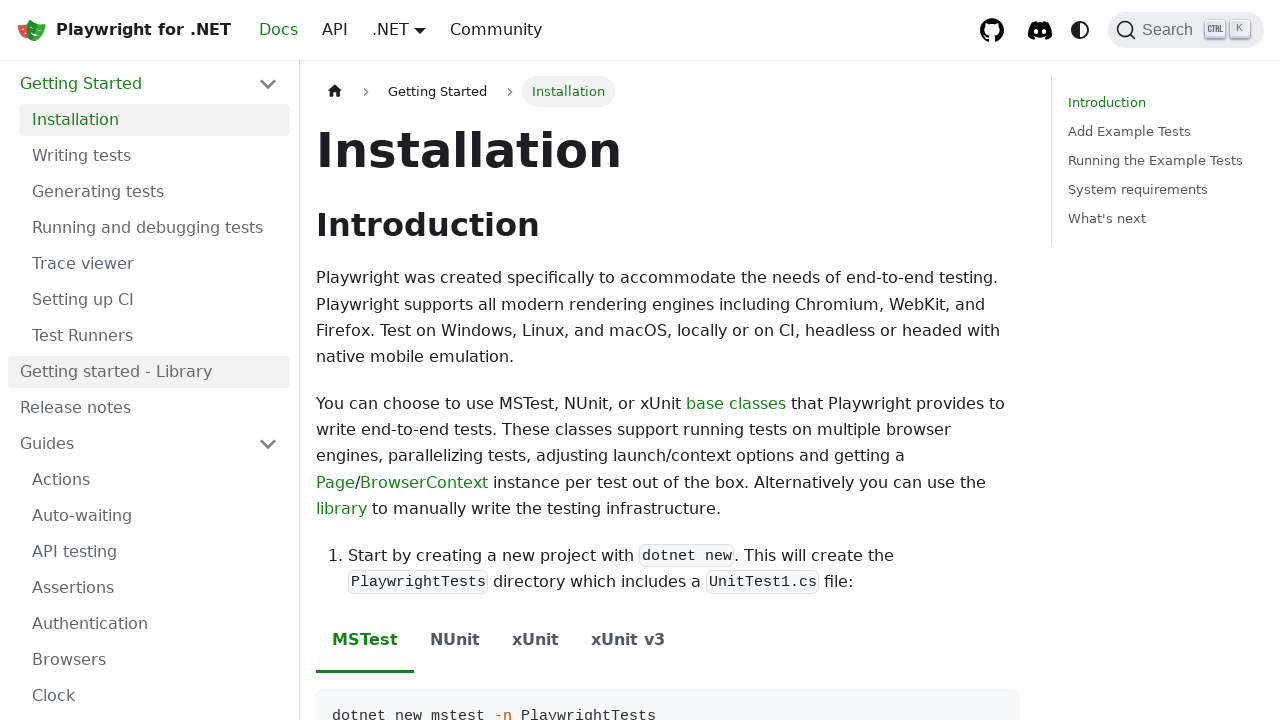

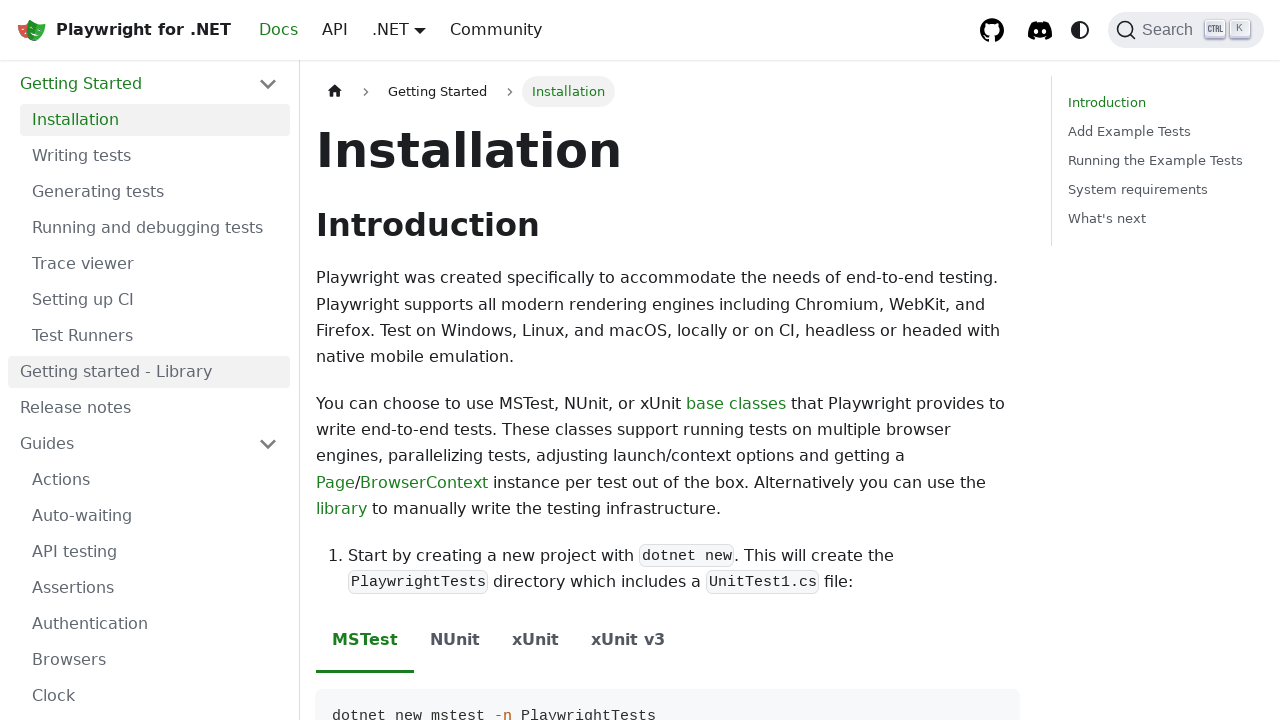